Tests the Add/Remove Elements functionality by clicking the "Add Element" button 5 times and verifying that 5 "Delete" buttons appear

Starting URL: http://the-internet.herokuapp.com/add_remove_elements/

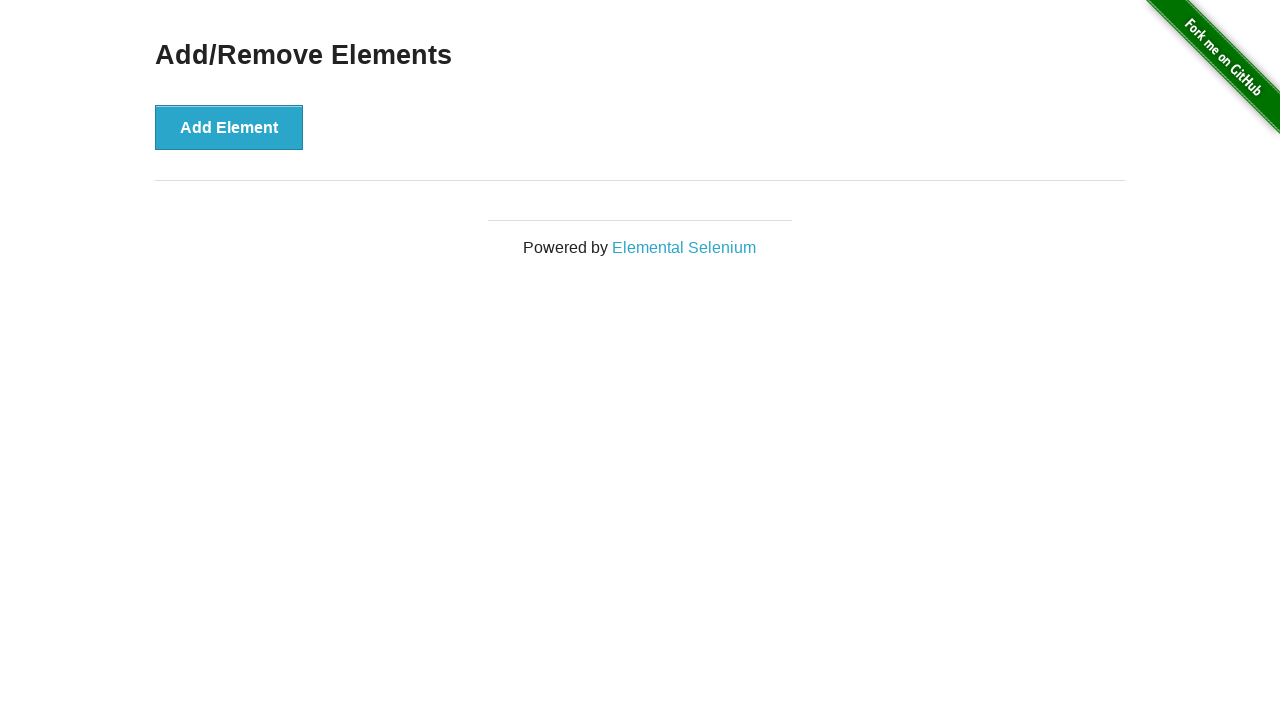

Clicked 'Add Element' button at (229, 127) on xpath=//button[text()='Add Element']
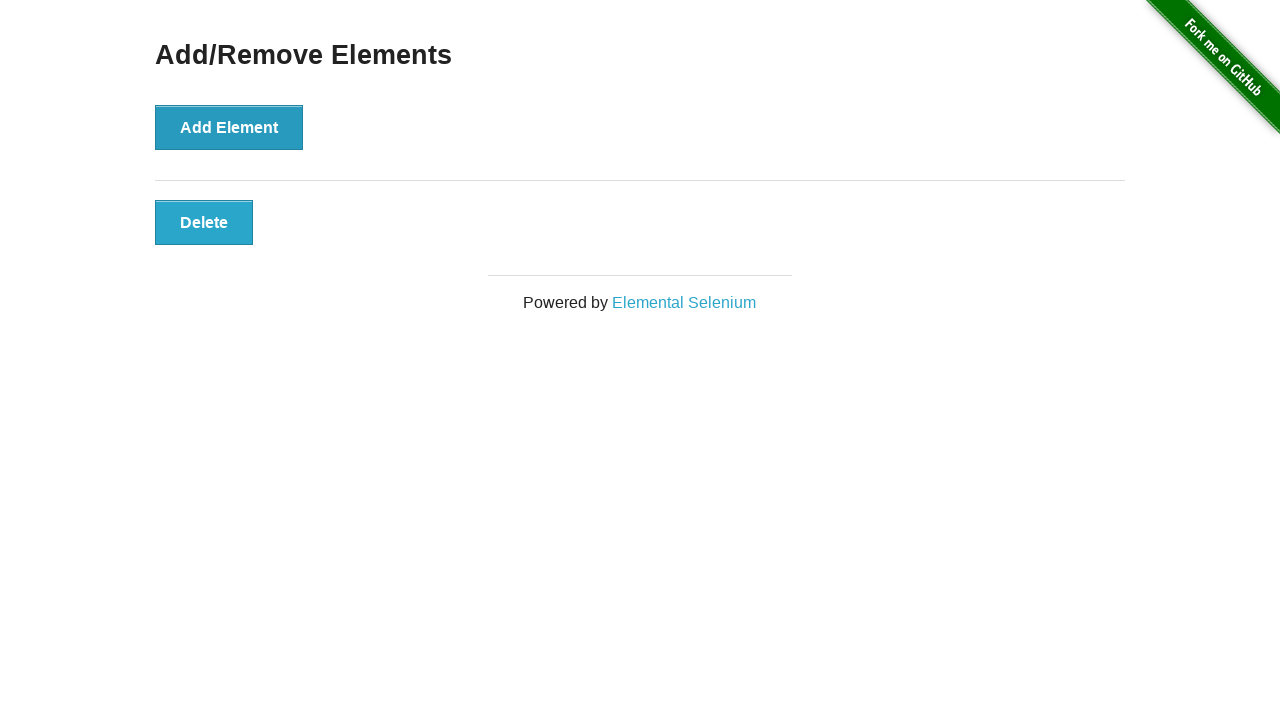

Clicked 'Add Element' button at (229, 127) on xpath=//button[text()='Add Element']
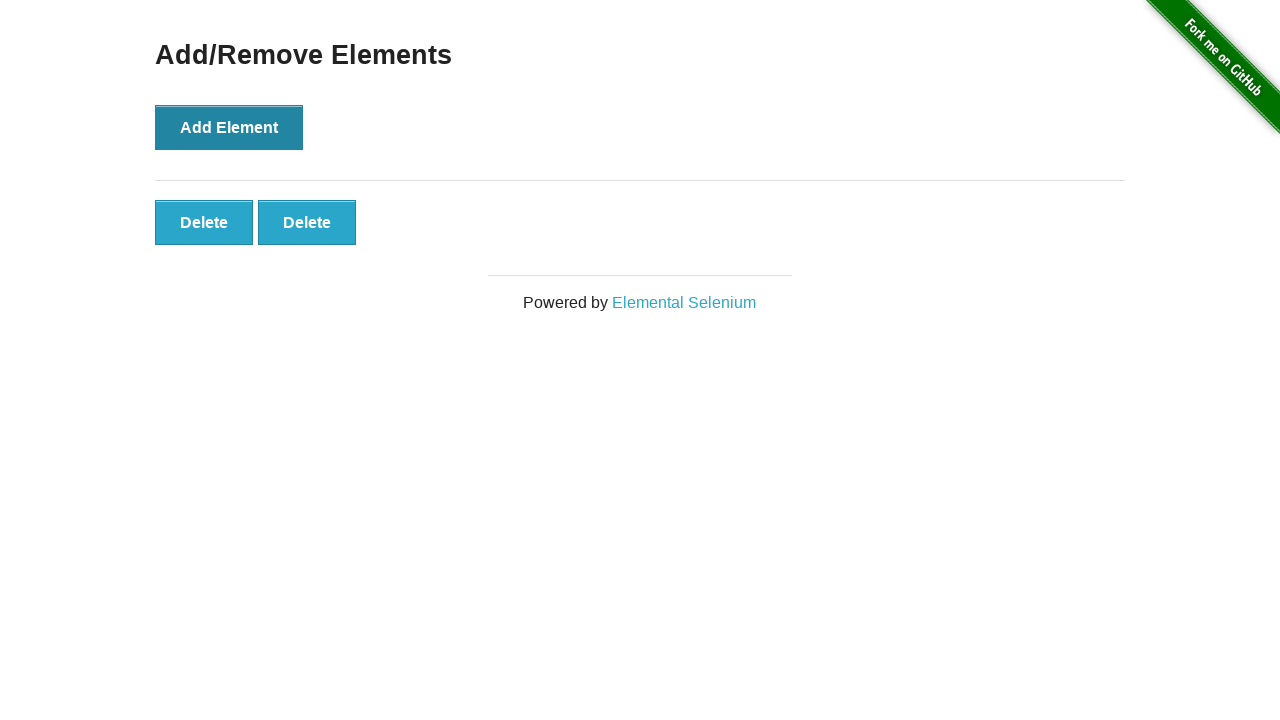

Clicked 'Add Element' button at (229, 127) on xpath=//button[text()='Add Element']
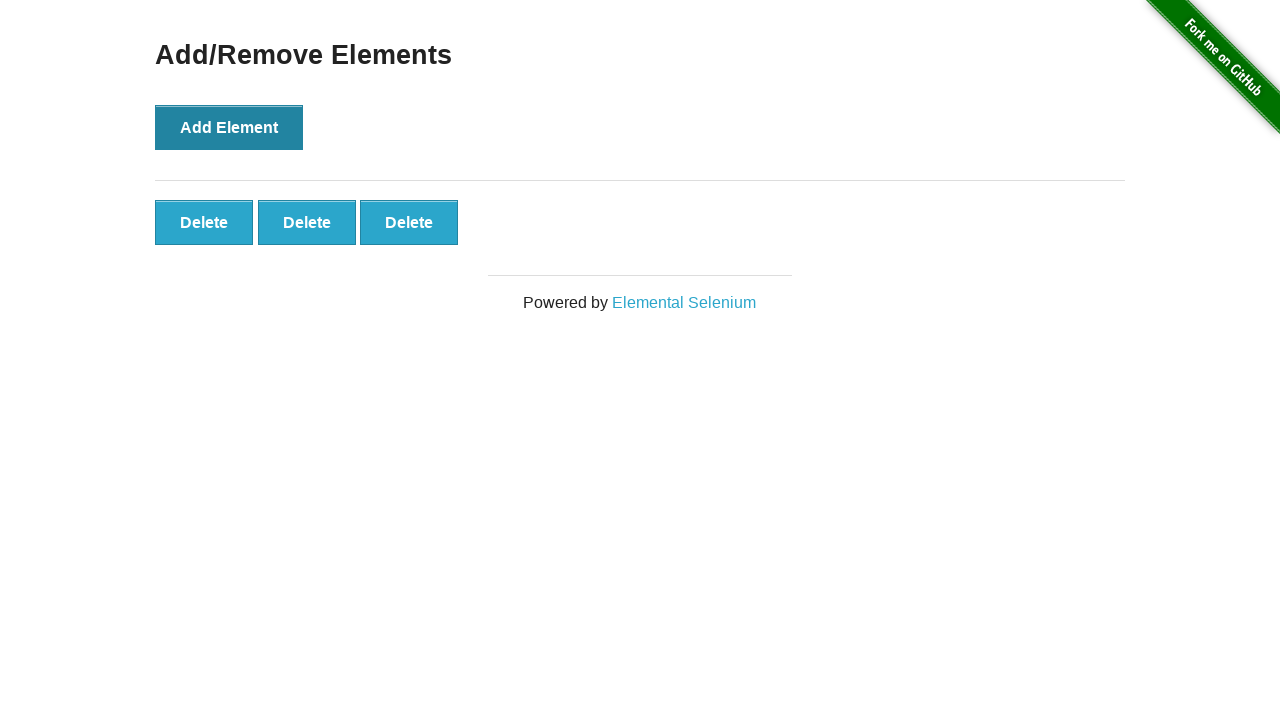

Clicked 'Add Element' button at (229, 127) on xpath=//button[text()='Add Element']
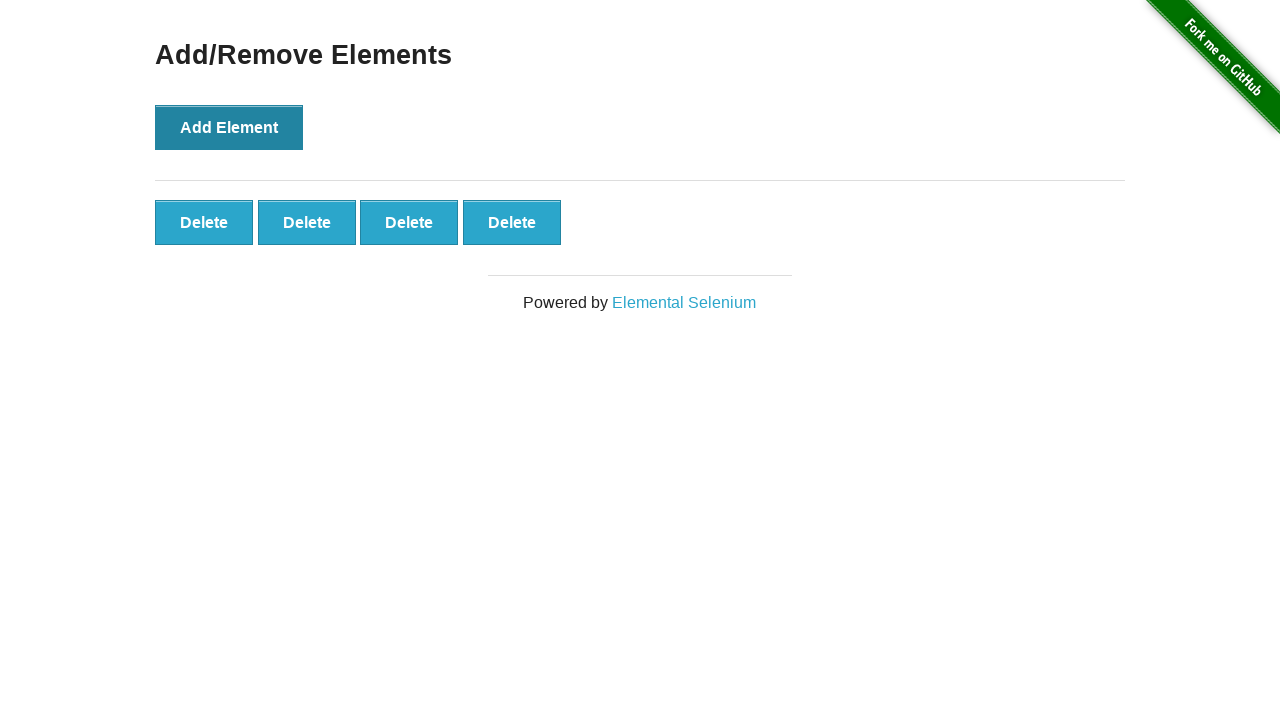

Clicked 'Add Element' button at (229, 127) on xpath=//button[text()='Add Element']
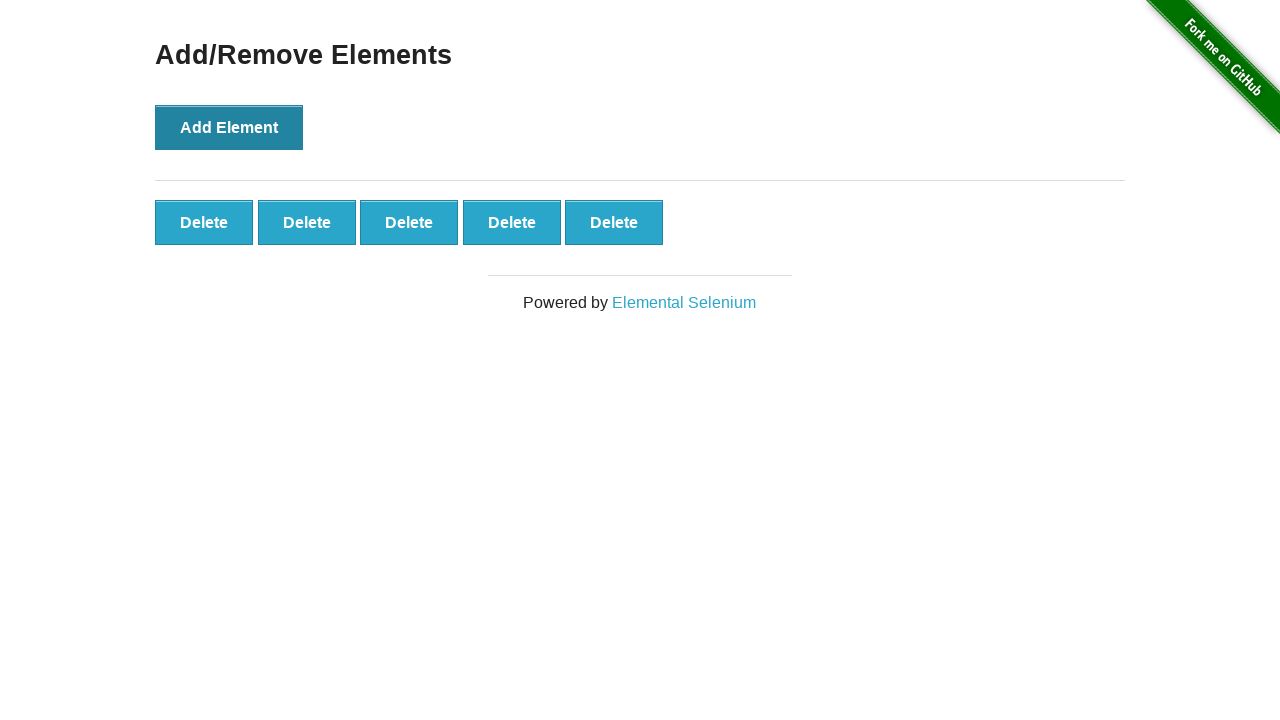

Delete buttons appeared after adding elements
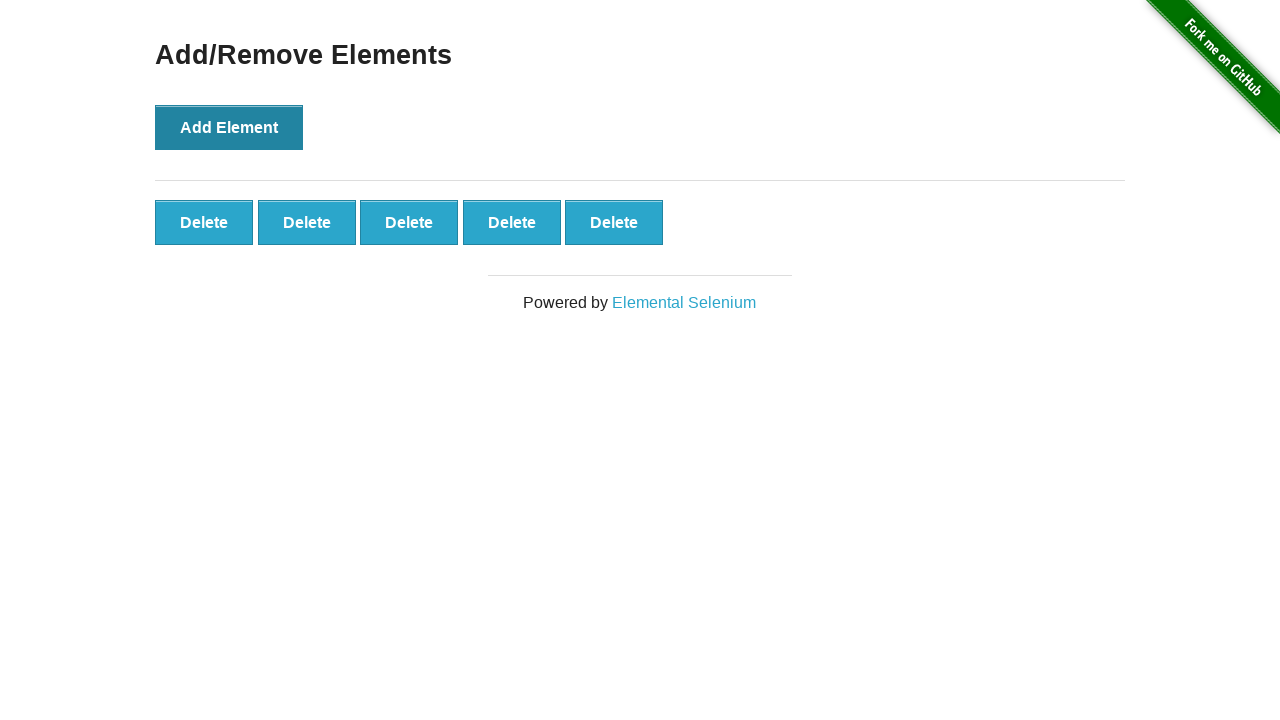

Located all Delete buttons on the page
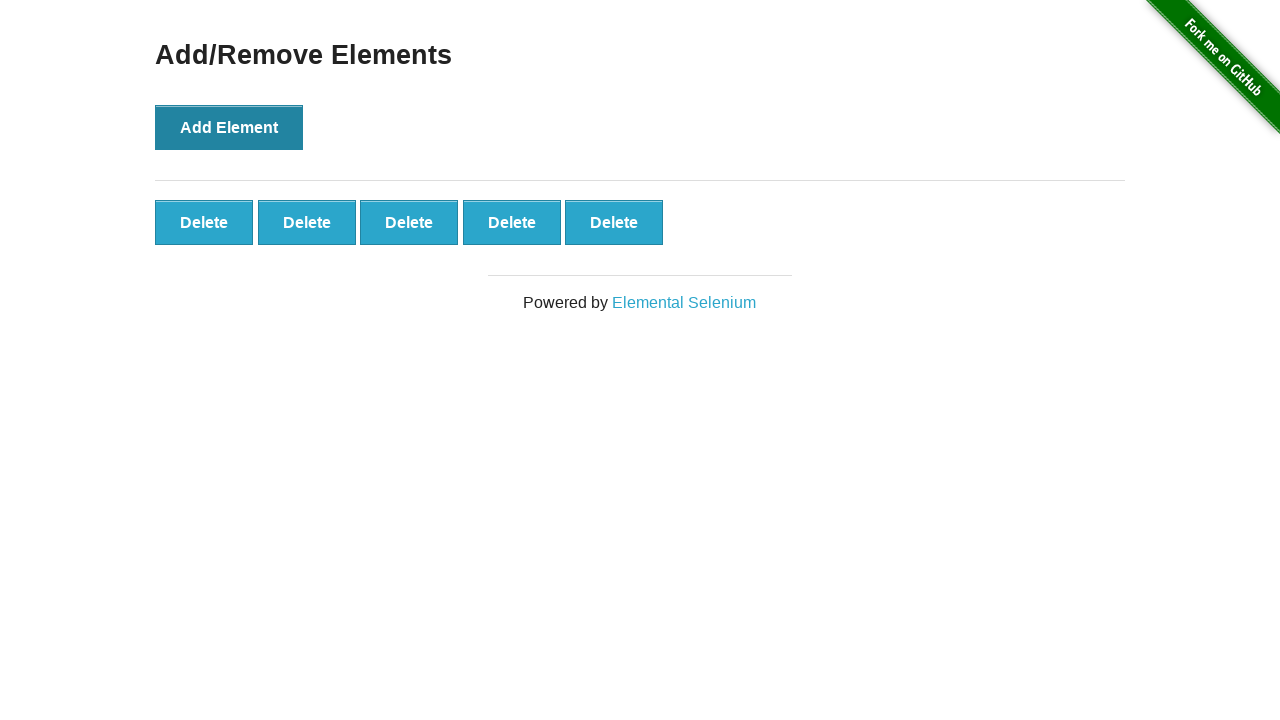

Verified that 5 Delete buttons are present
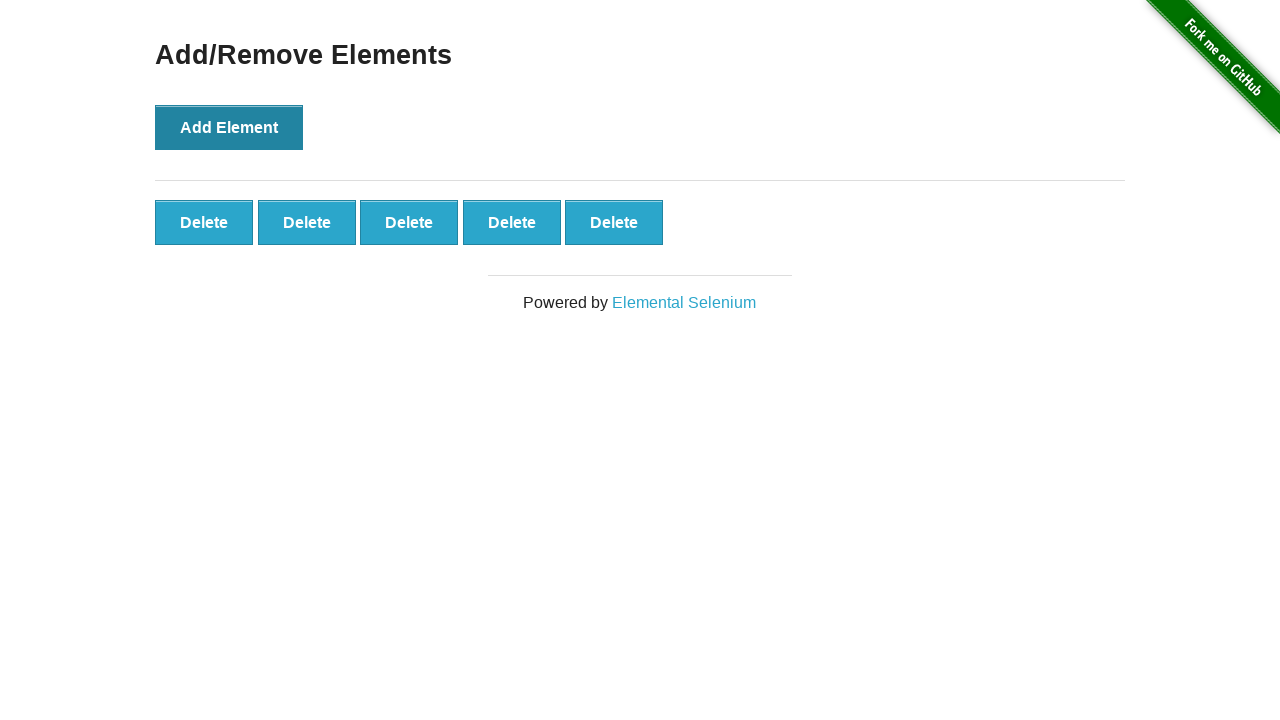

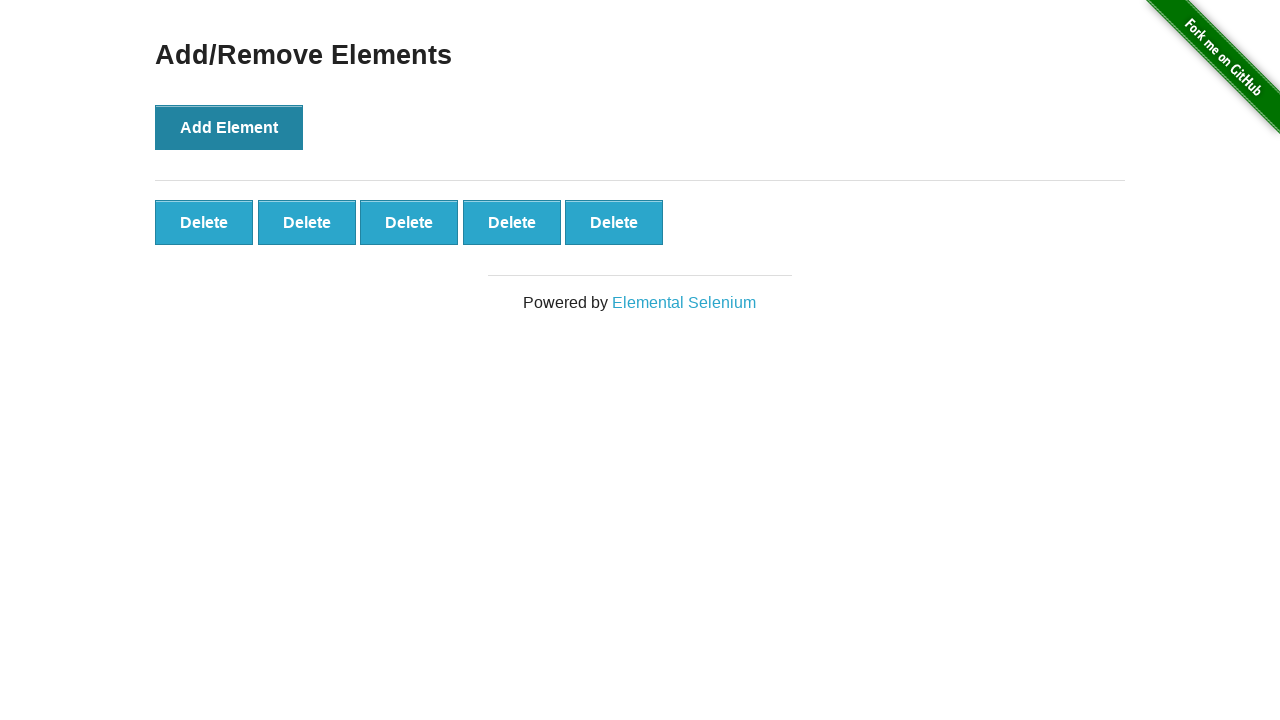